Navigates to WebdriverIO website and verifies the page title contains WebdriverIO

Starting URL: https://webdriver.io

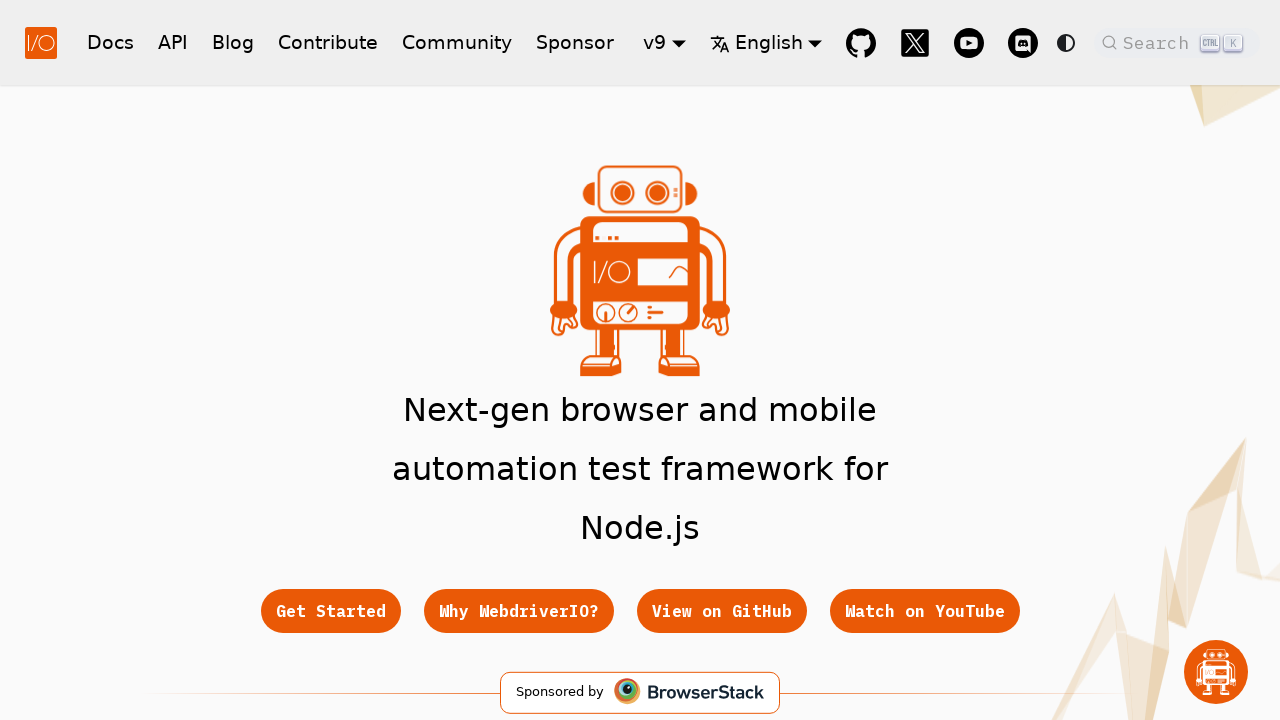

Waited for page to load (domcontentloaded state)
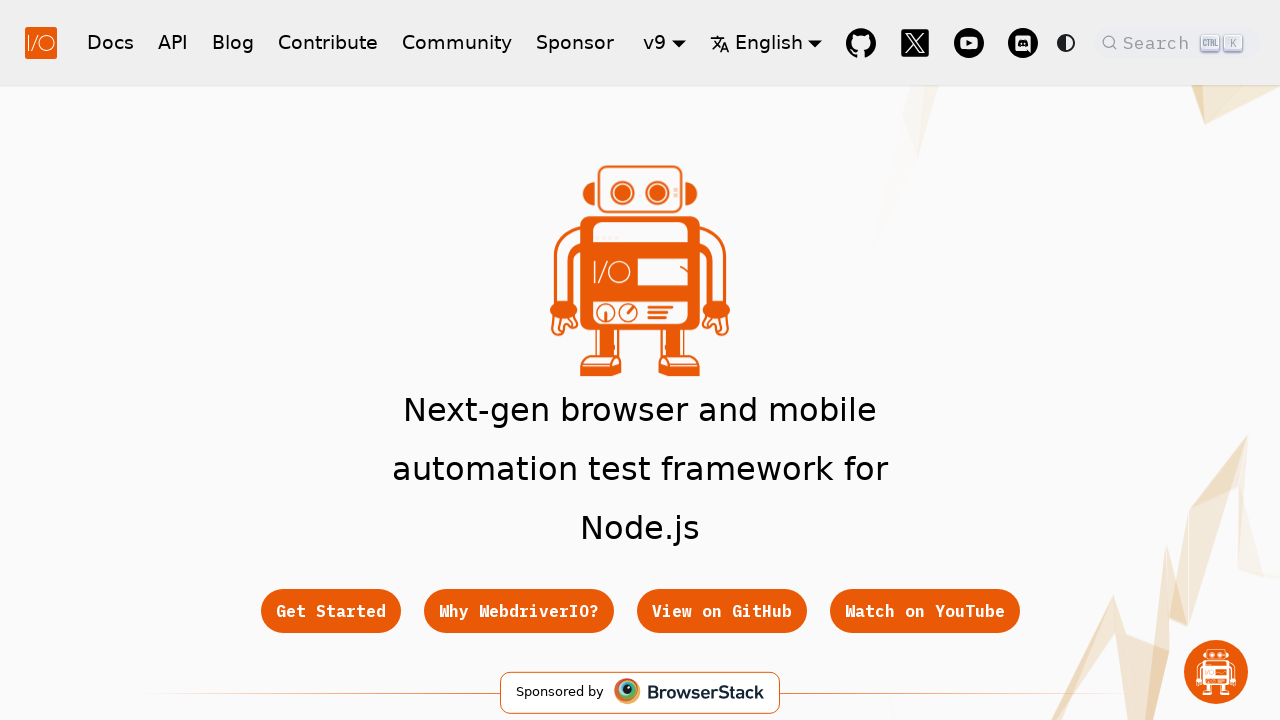

Retrieved page title
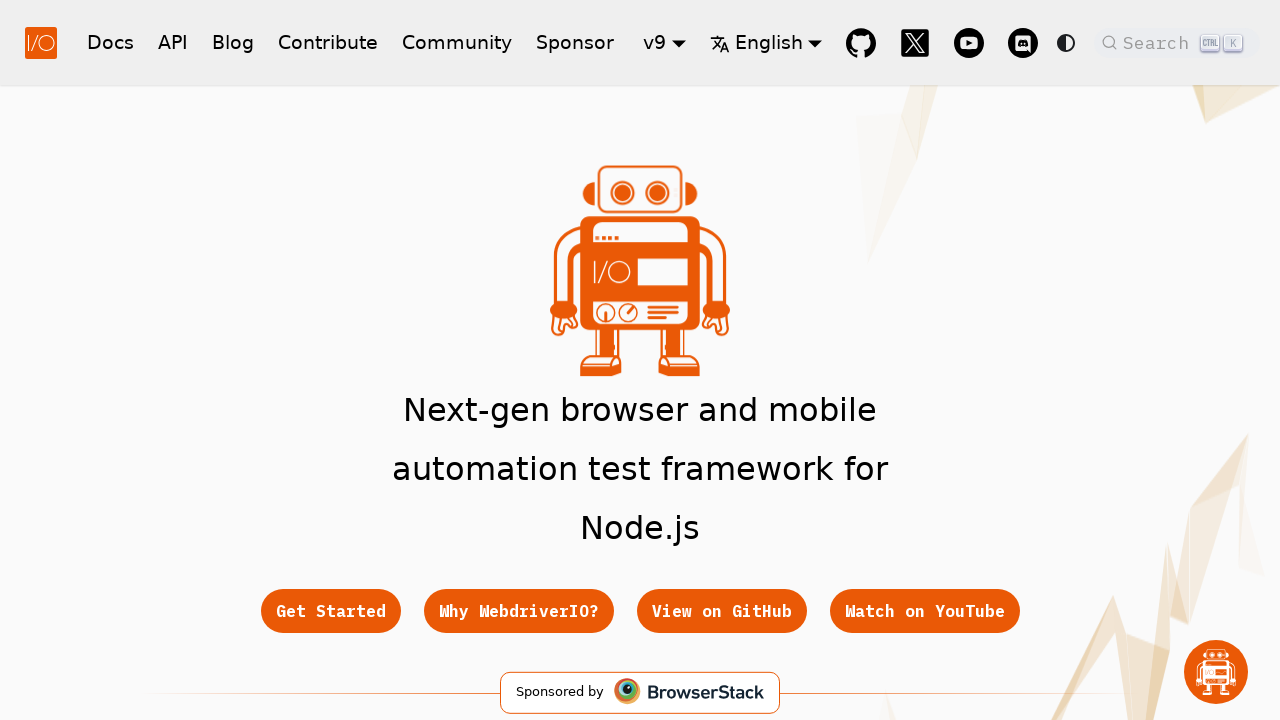

Verified page title contains 'WebdriverIO'
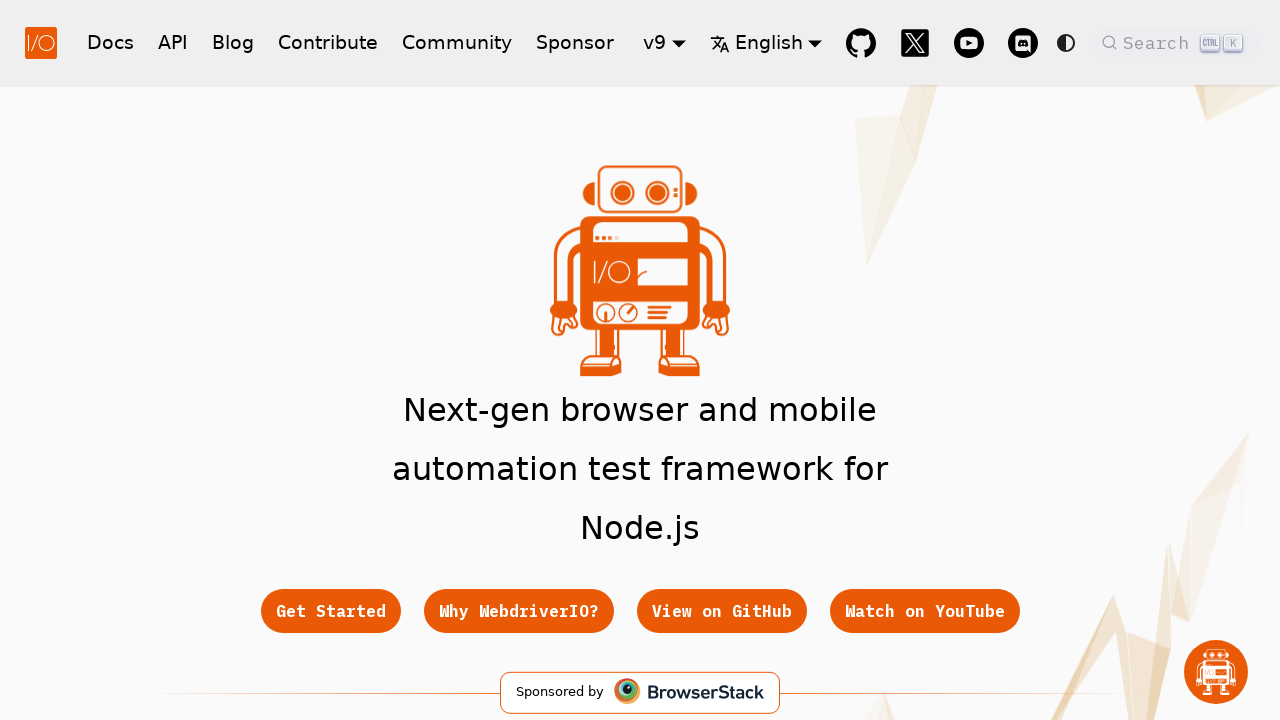

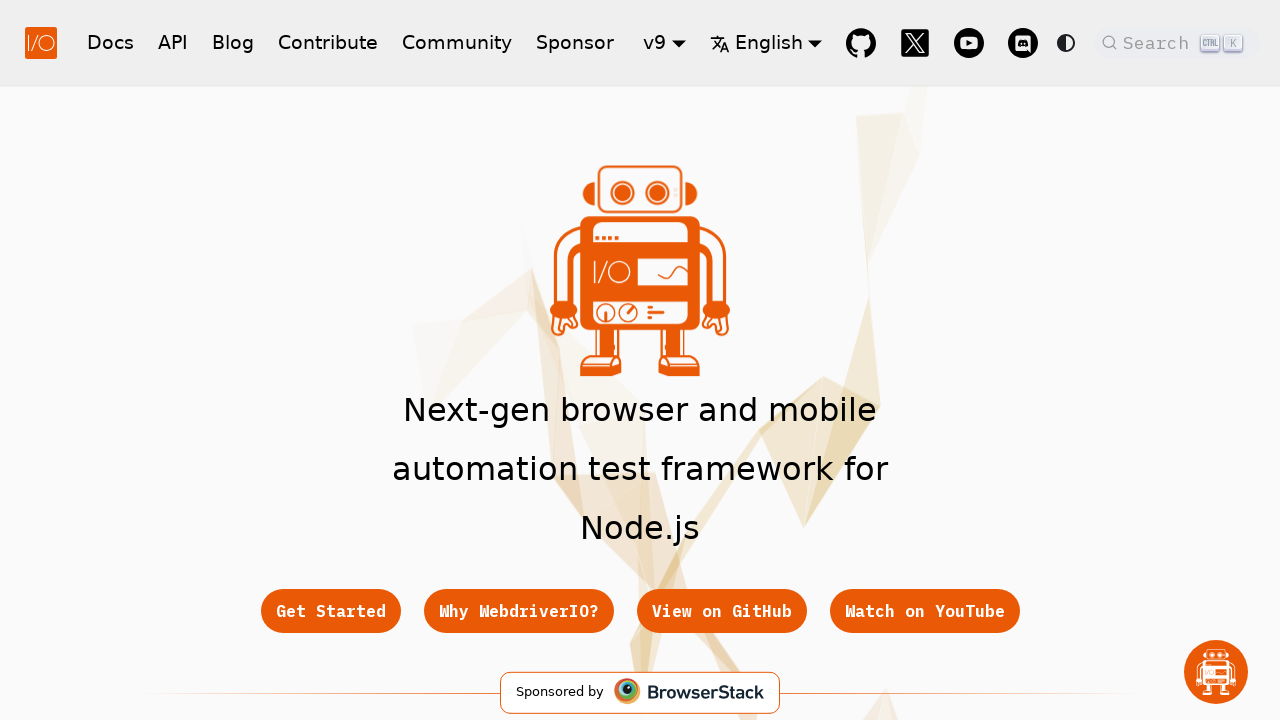